Tests JavaScript alert handling by clicking a button that triggers a JS alert, accepting the alert, and verifying the result message displays correctly

Starting URL: https://the-internet.herokuapp.com/javascript_alerts

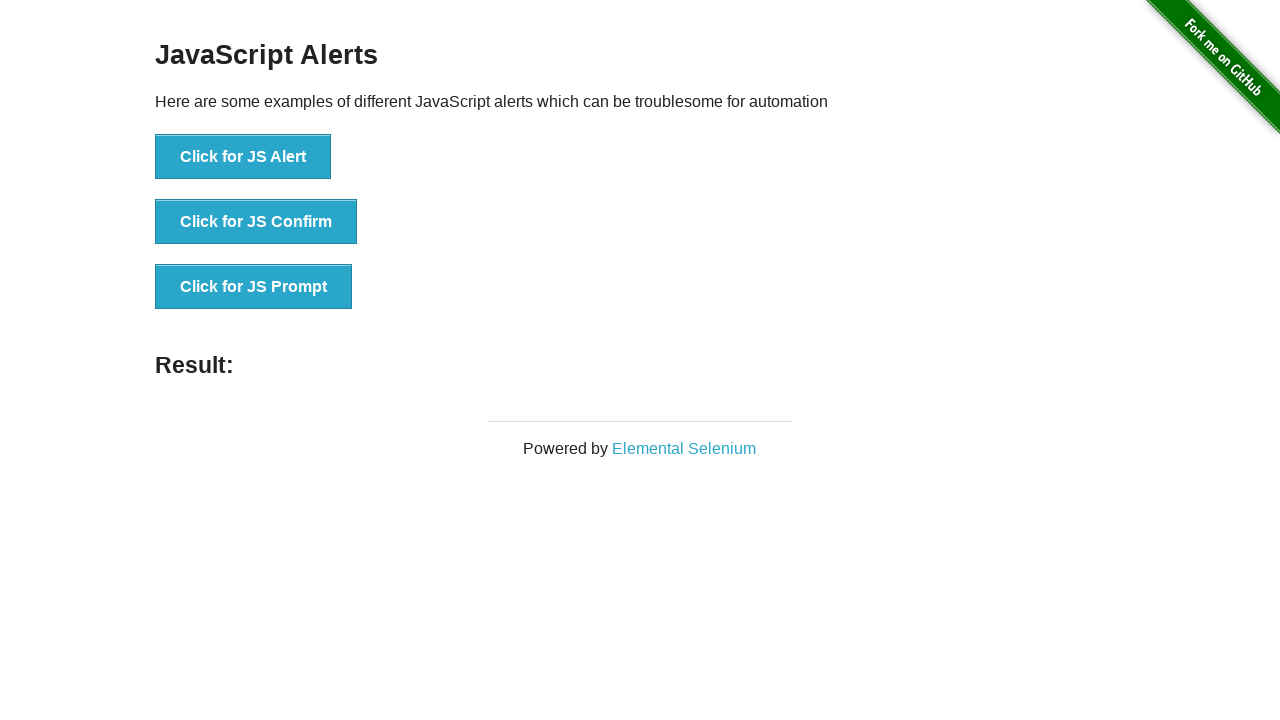

Clicked button to trigger JS Alert at (243, 157) on xpath=//*[text()='Click for JS Alert']
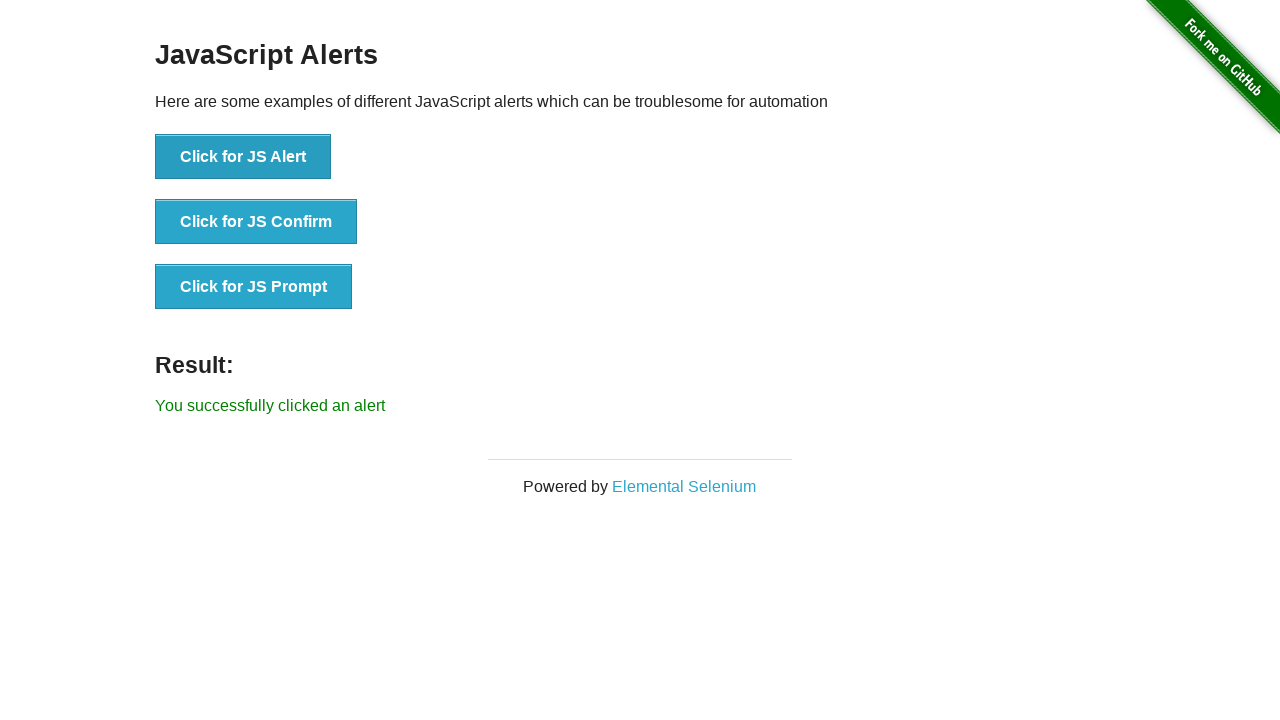

Set up dialog handler to accept alerts
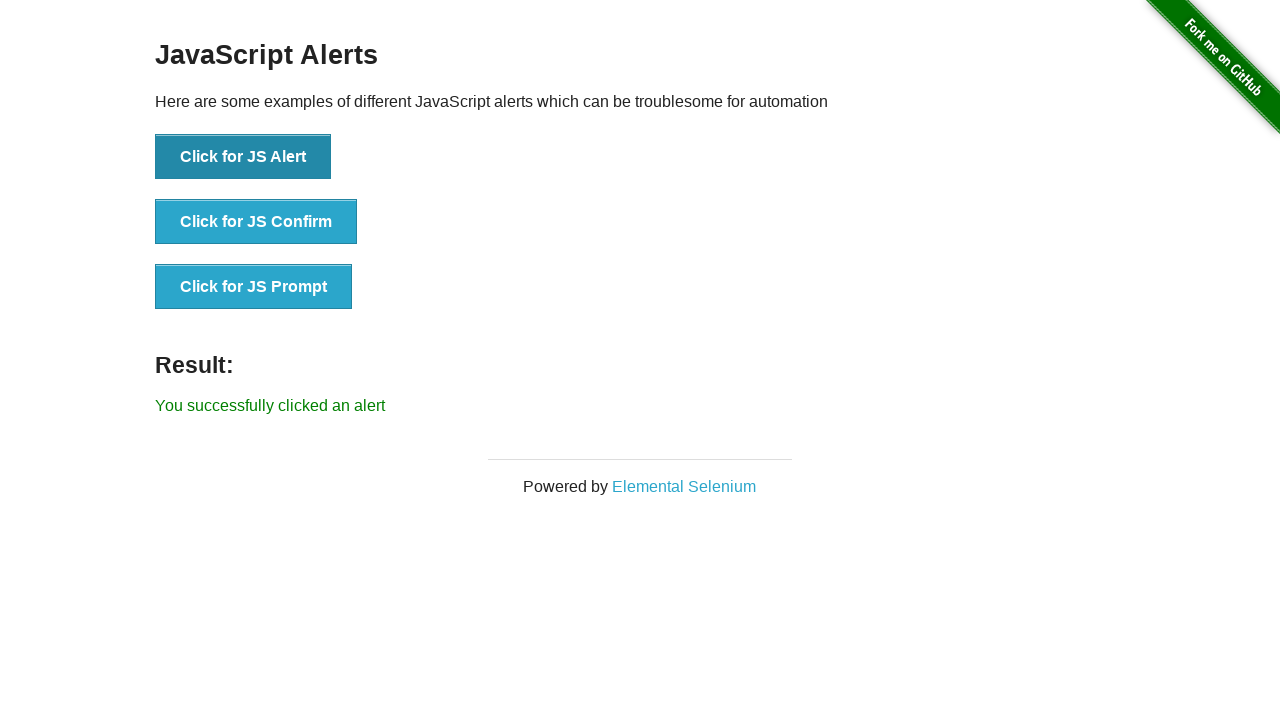

Clicked JS Alert button with handler in place at (243, 157) on xpath=//button[text()='Click for JS Alert']
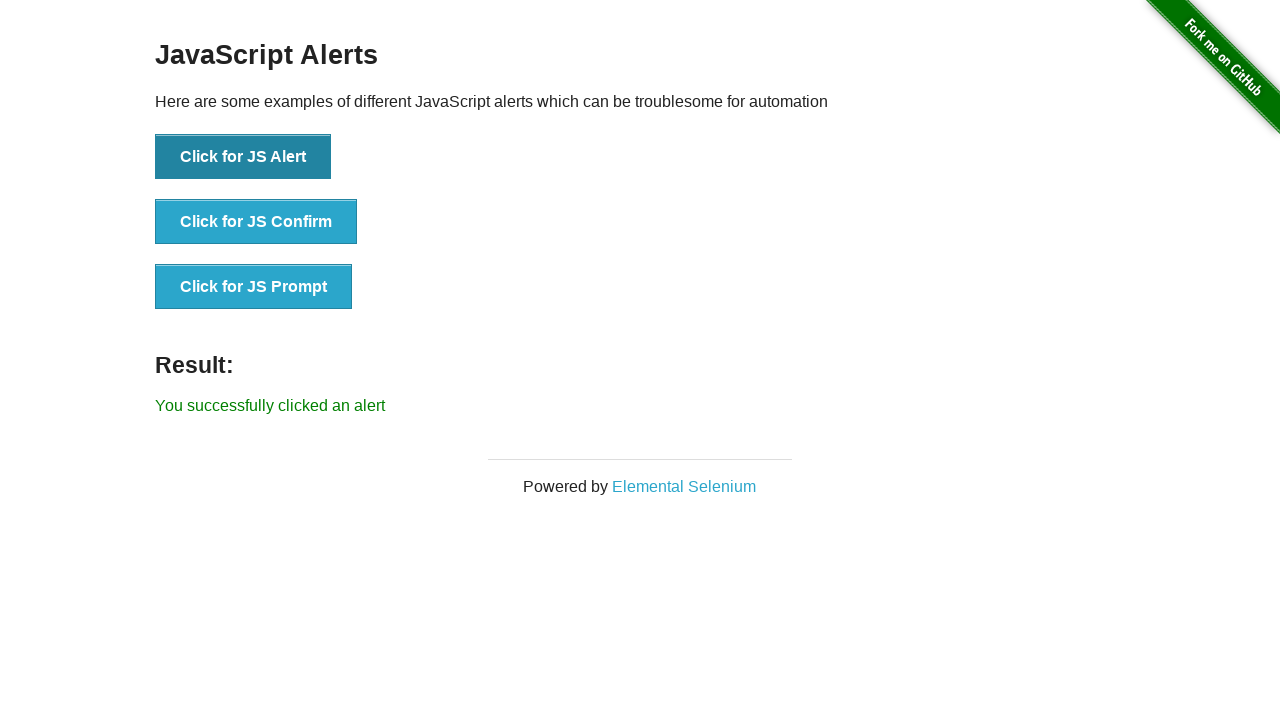

Result message element loaded
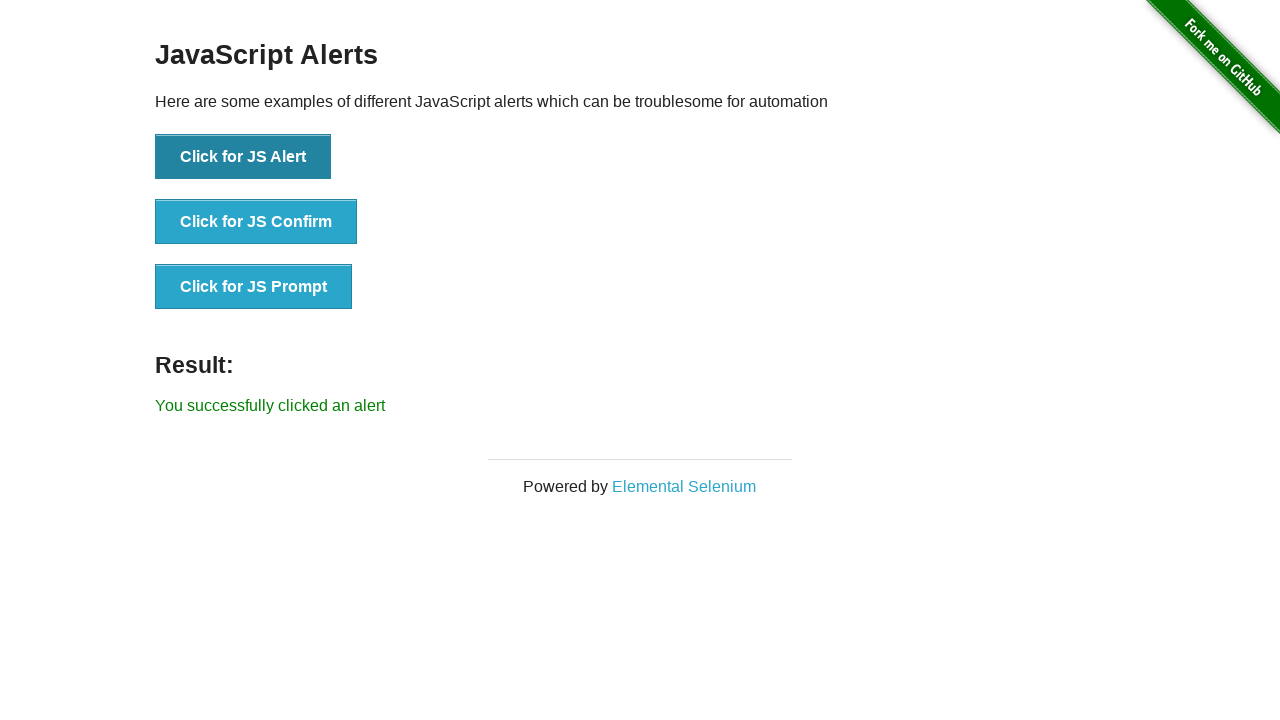

Verified result message displays 'You successfully clicked an alert'
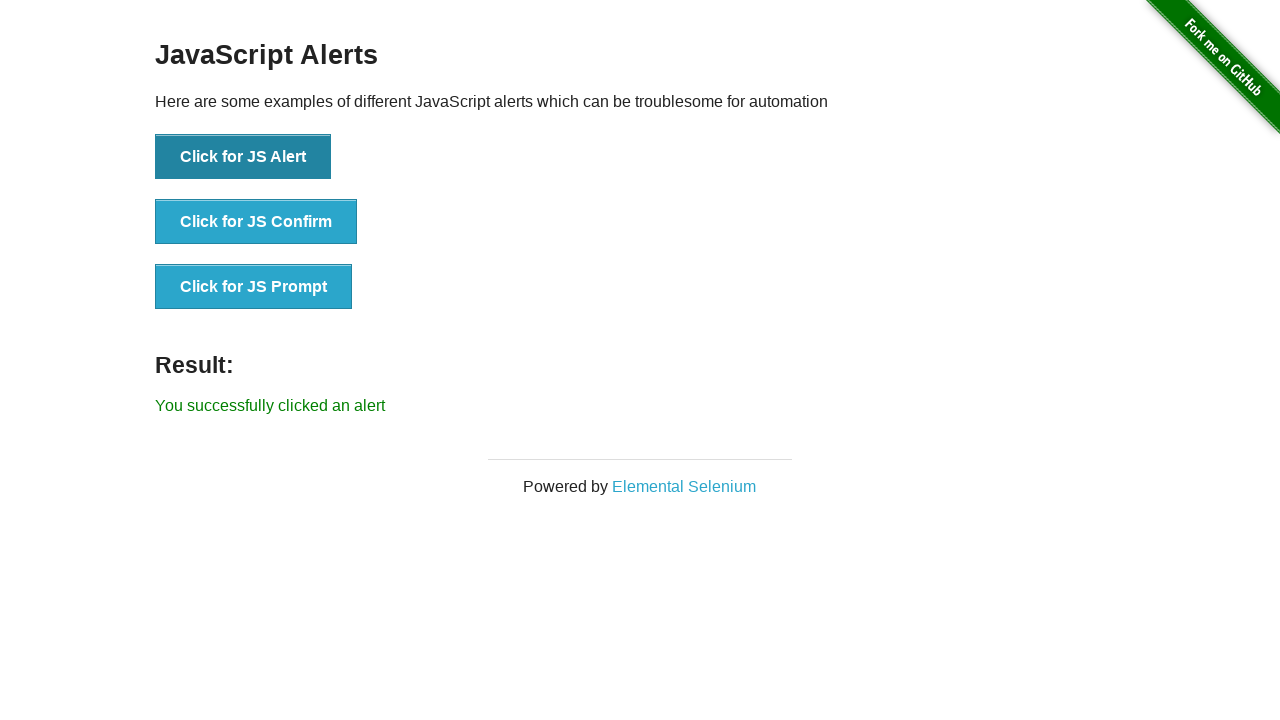

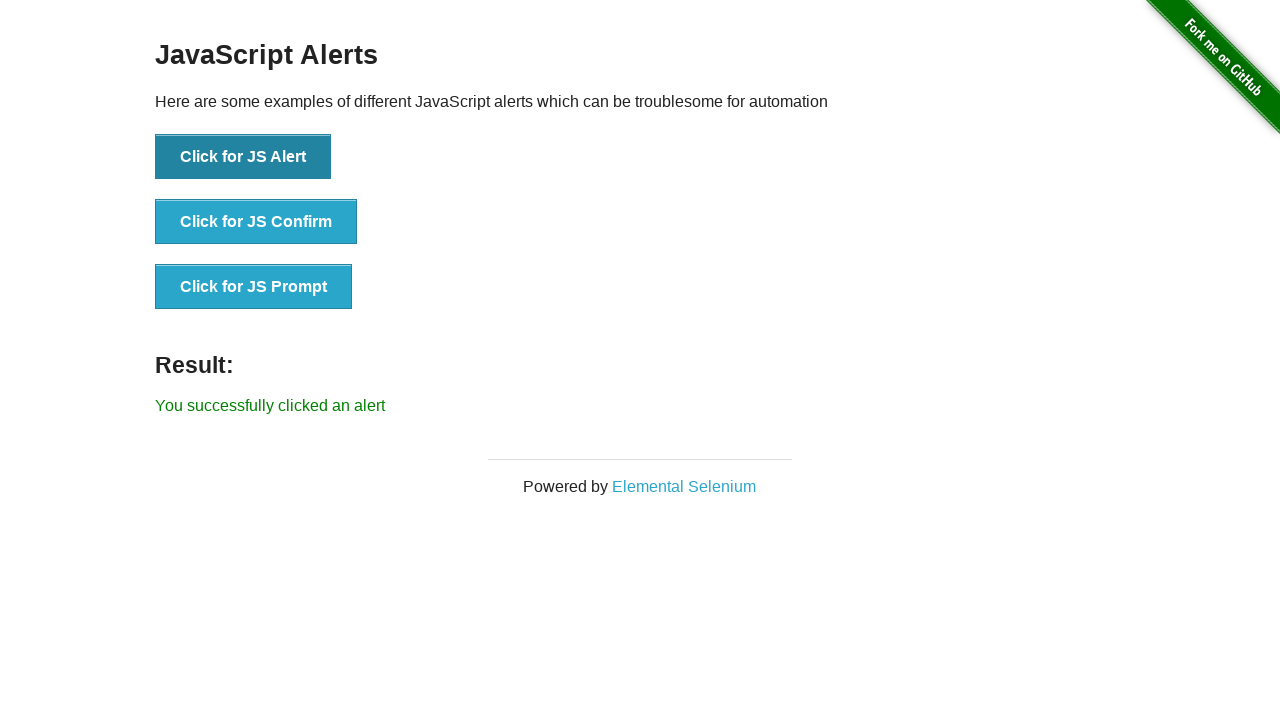